Tests an e-commerce checkout flow by adding items to cart, proceeding to checkout, and applying a promo code

Starting URL: https://rahulshettyacademy.com/seleniumPractise/

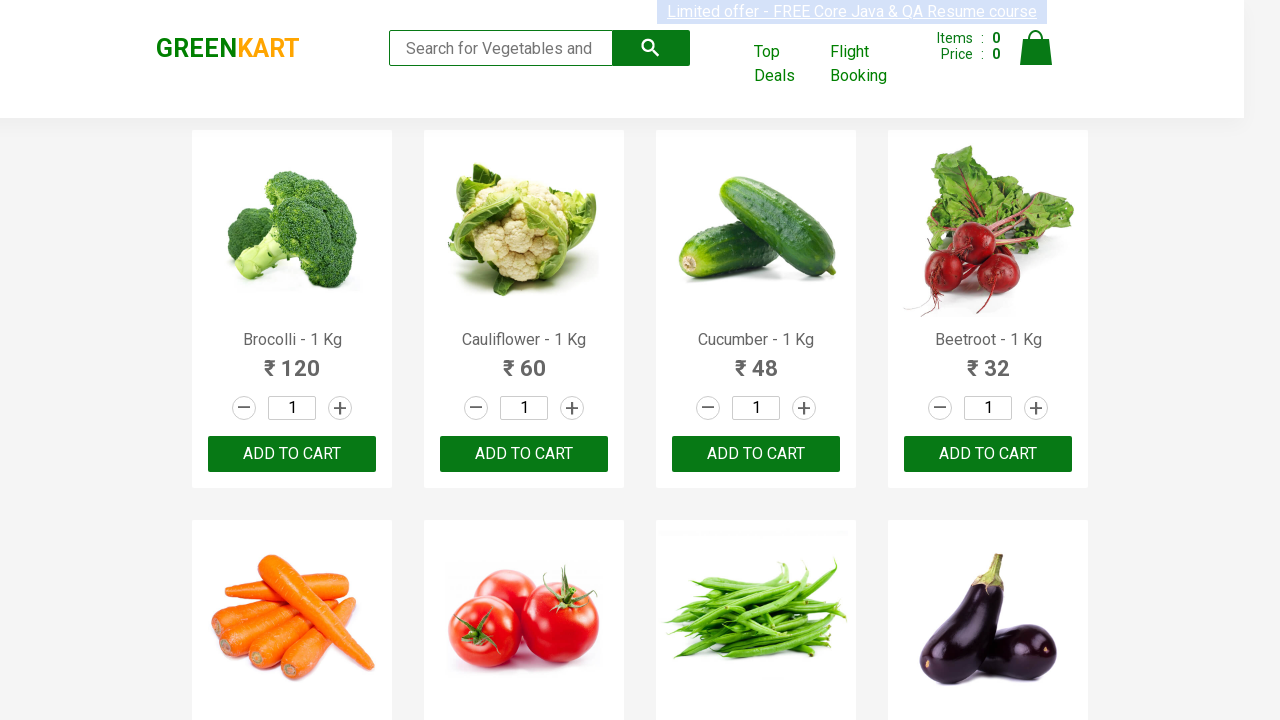

Located all product names on the page
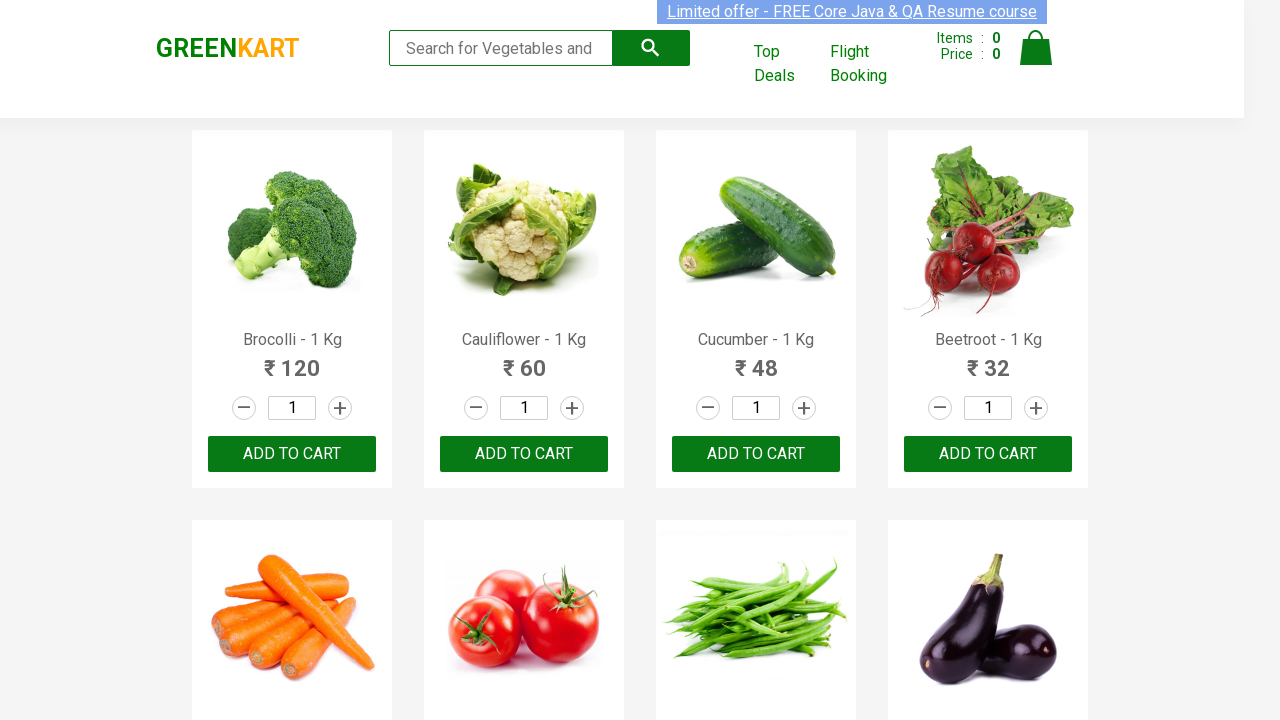

Clicked 'Add to Cart' button for Cucumber at (756, 454) on xpath=//div[@class='product-action']/button >> nth=2
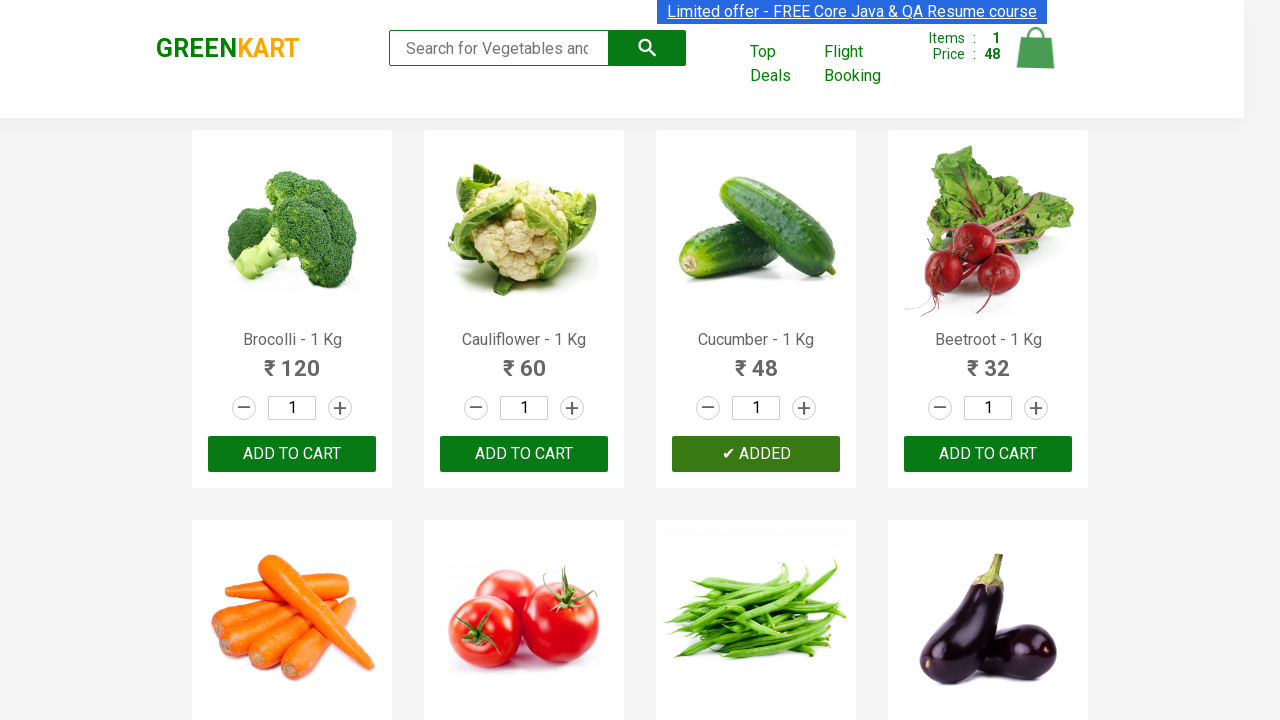

Clicked 'Add to Cart' button for Beetroot at (988, 454) on xpath=//div[@class='product-action']/button >> nth=3
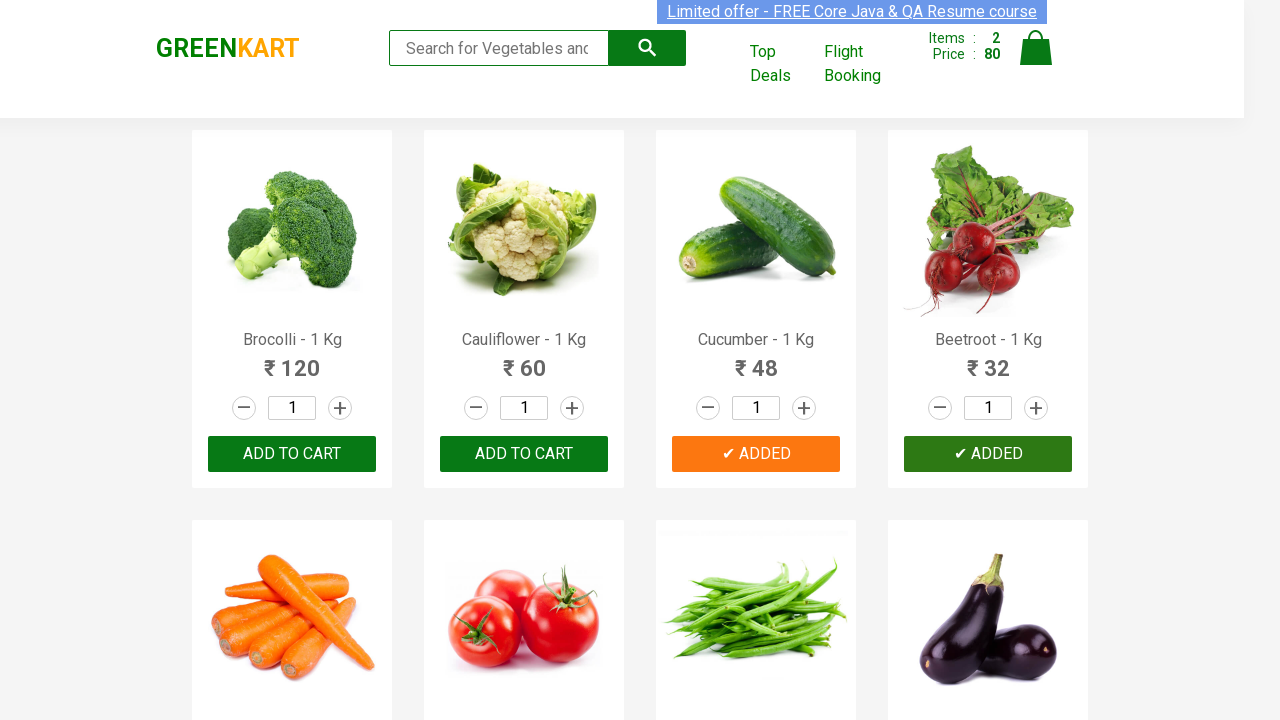

Clicked on shopping cart icon at (1036, 48) on img[alt='Cart']
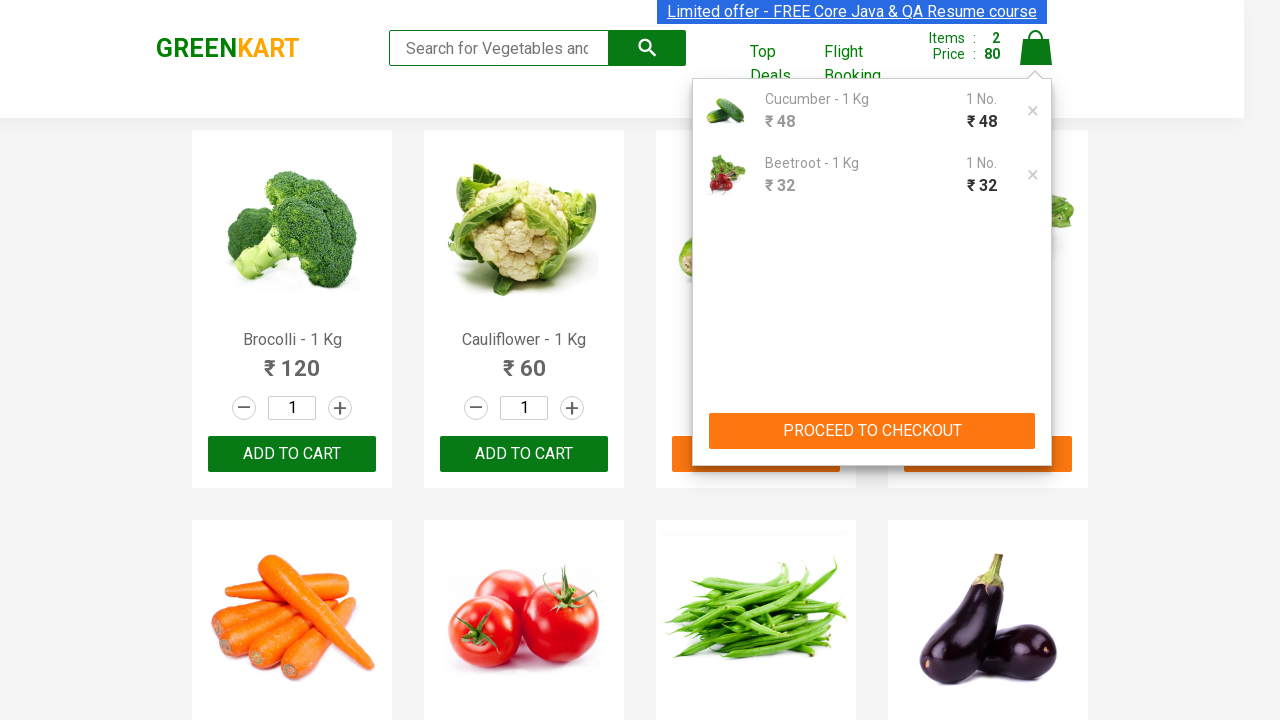

Clicked 'PROCEED TO CHECKOUT' button at (872, 431) on xpath=//button[text()='PROCEED TO CHECKOUT']
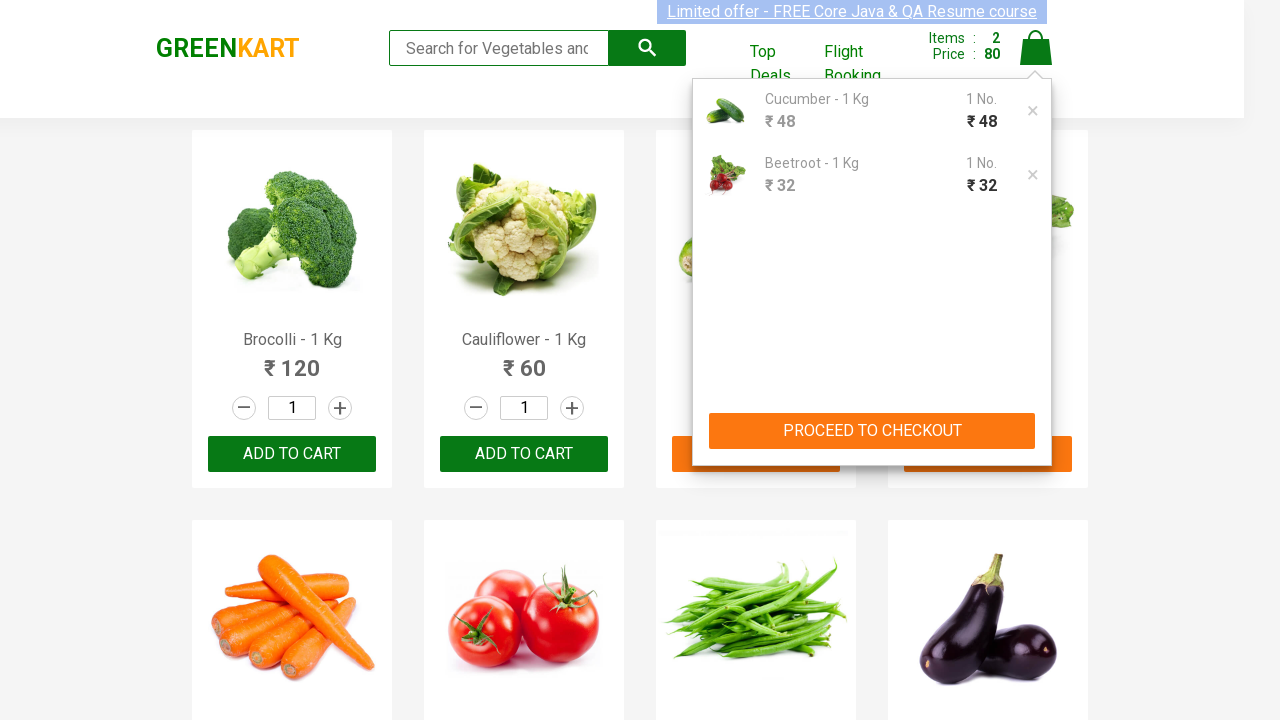

Waited for checkout page to load
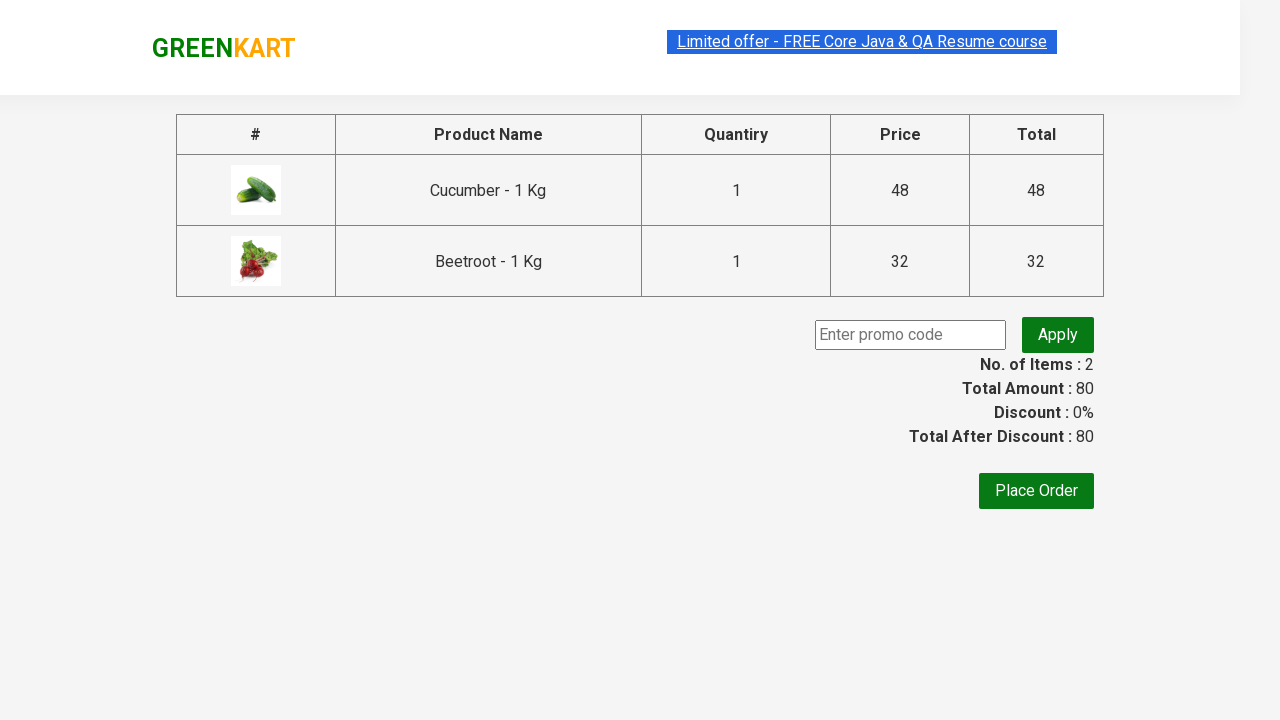

Entered promo code 'honguyen' on input.promoCode
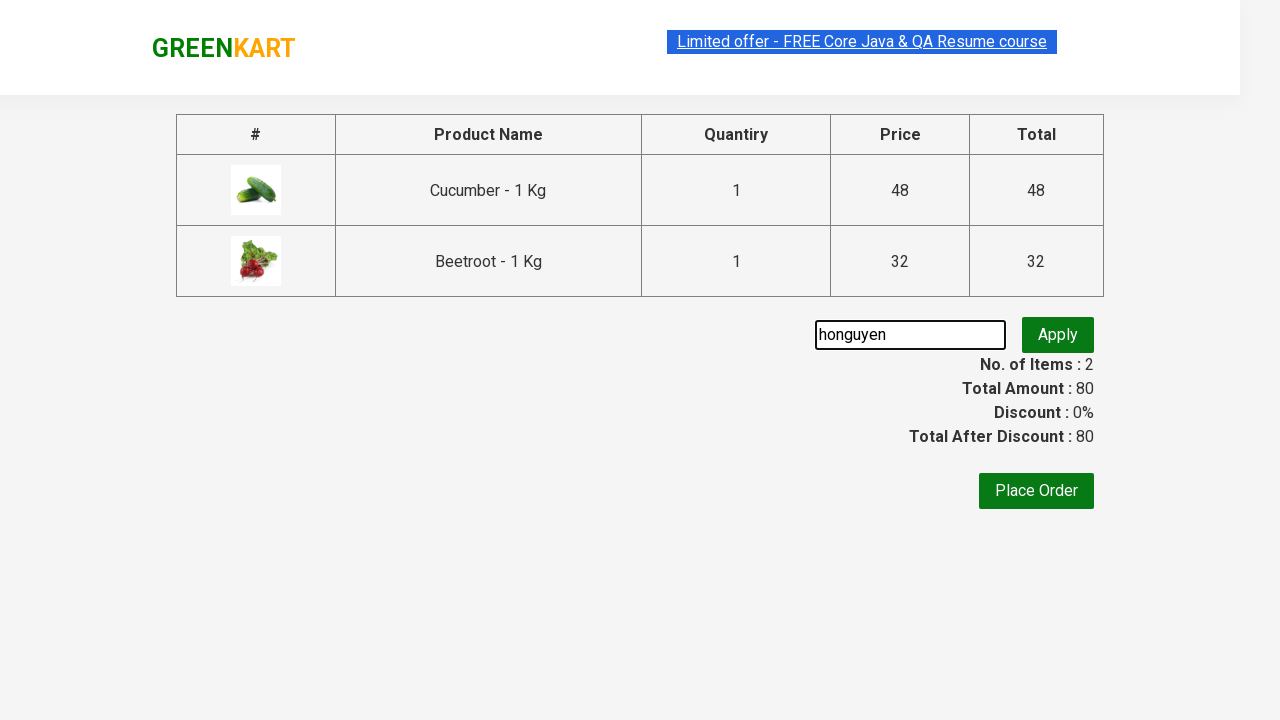

Clicked 'Apply' button to submit promo code at (1058, 335) on button.promoBtn
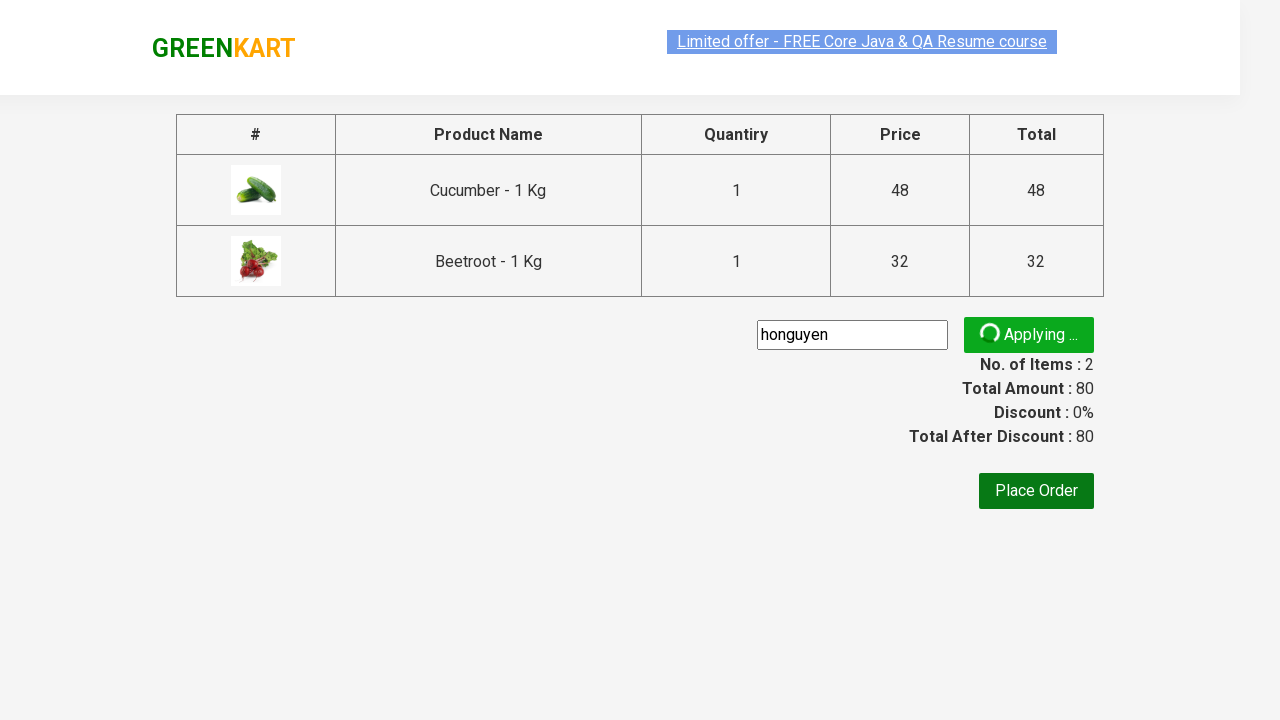

Promo code validation message appeared
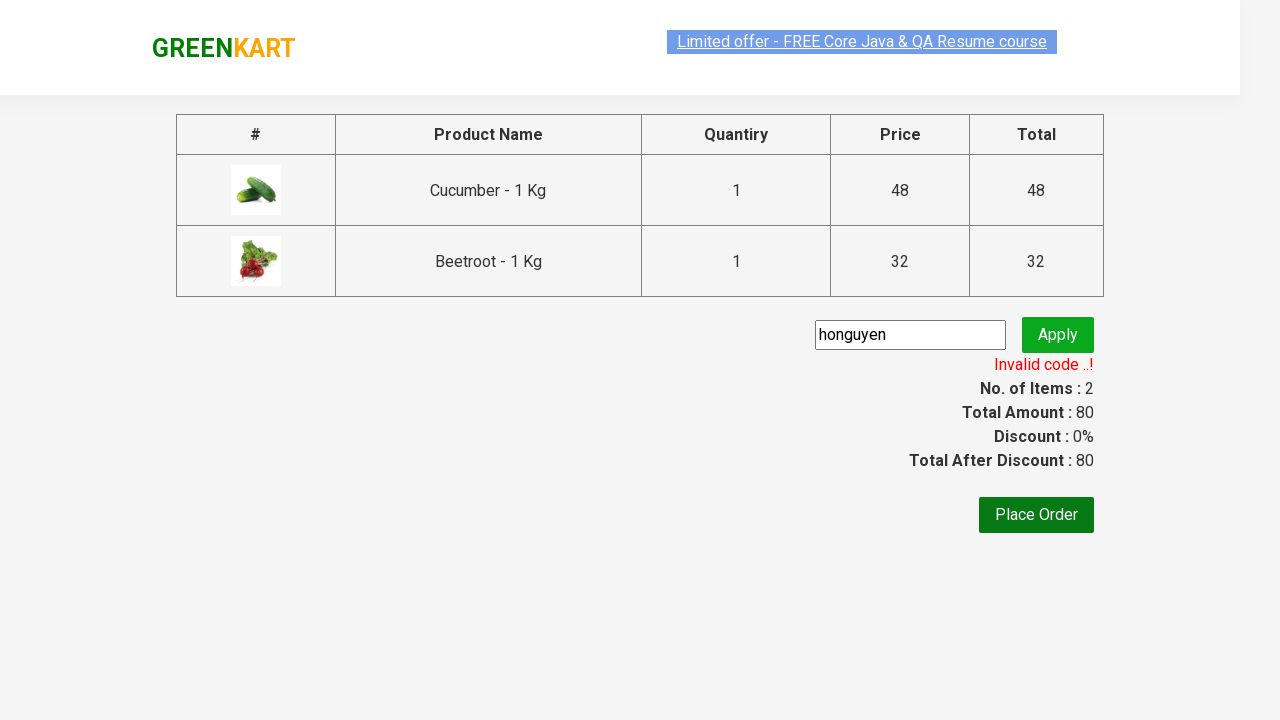

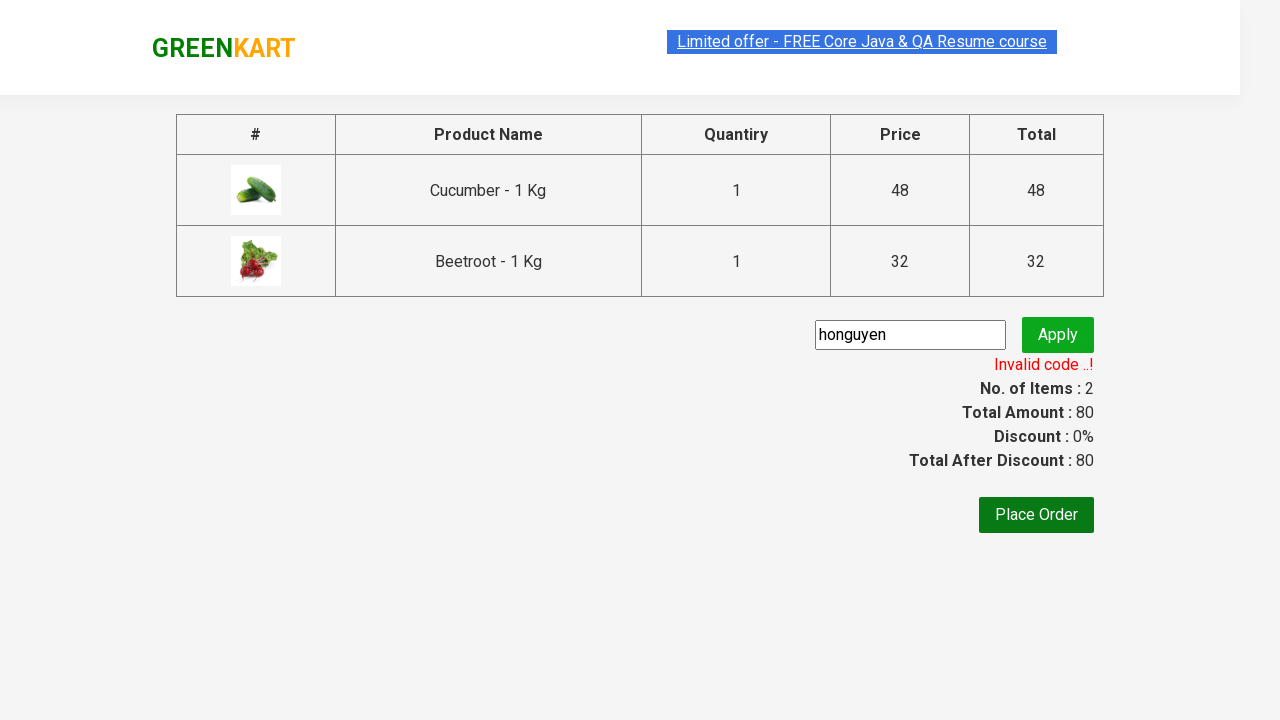